Tests drag and drop functionality by dragging a draggable element and dropping it onto a droppable target area on the jQuery UI demo page.

Starting URL: https://jqueryui.com/resources/demos/droppable/default.html

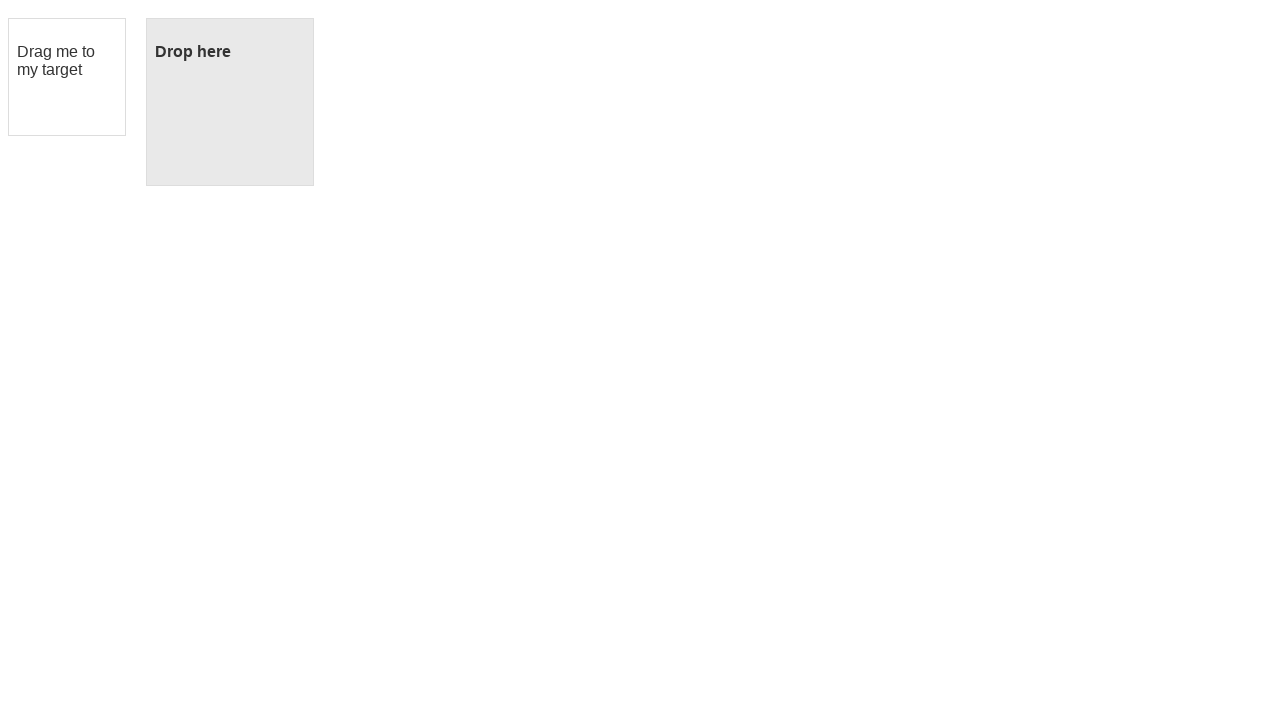

Located the draggable element with ID 'draggable'
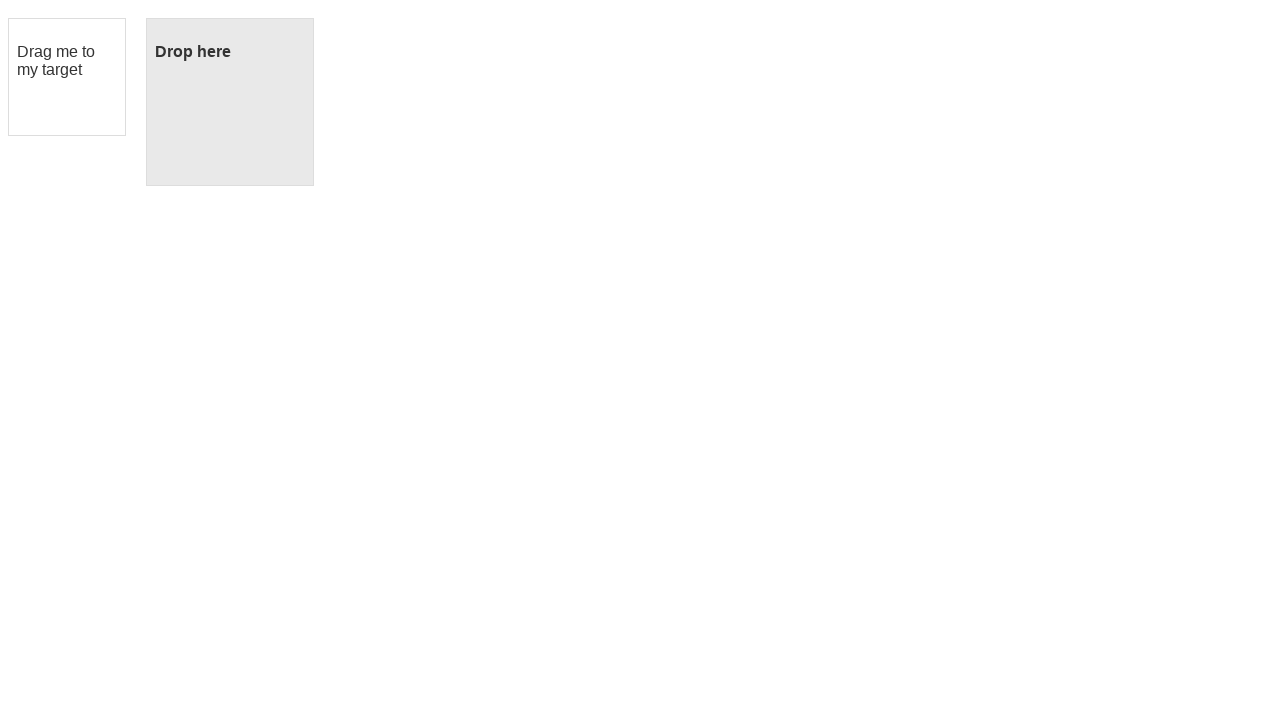

Located the droppable target element with ID 'droppable'
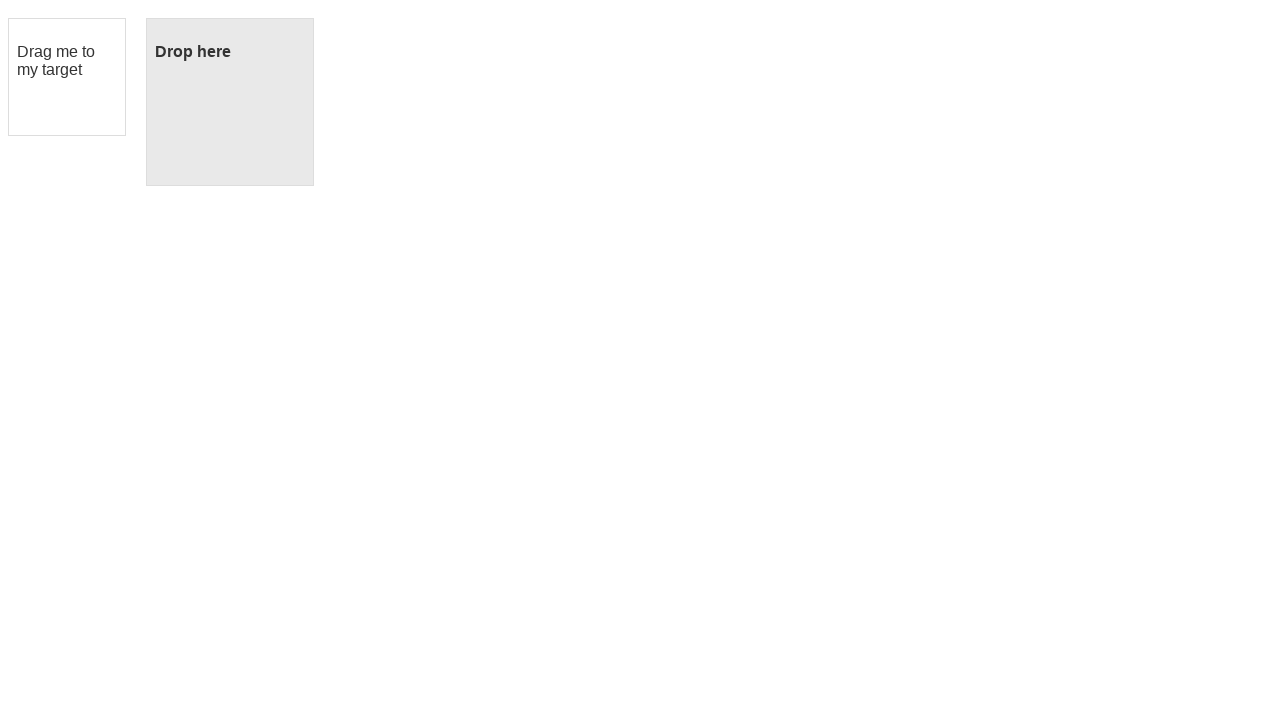

Dragged the draggable element and dropped it onto the droppable target at (230, 102)
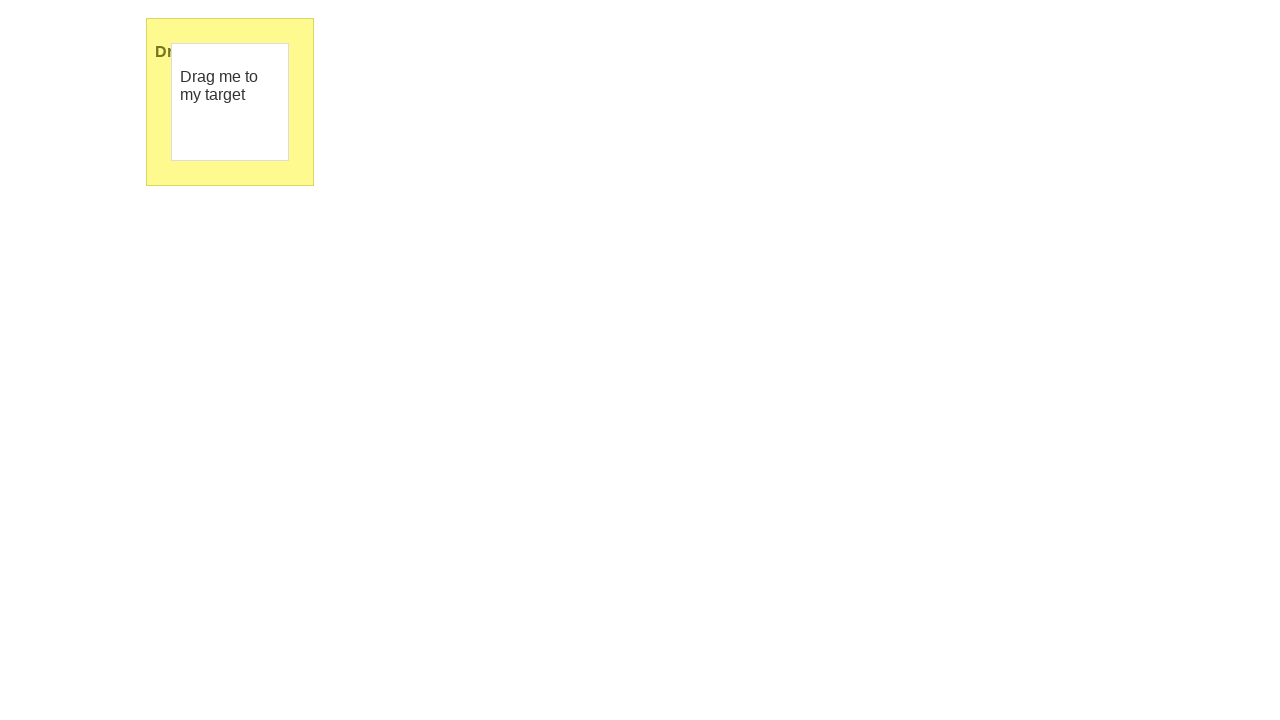

Waited 1 second to observe the drag and drop result
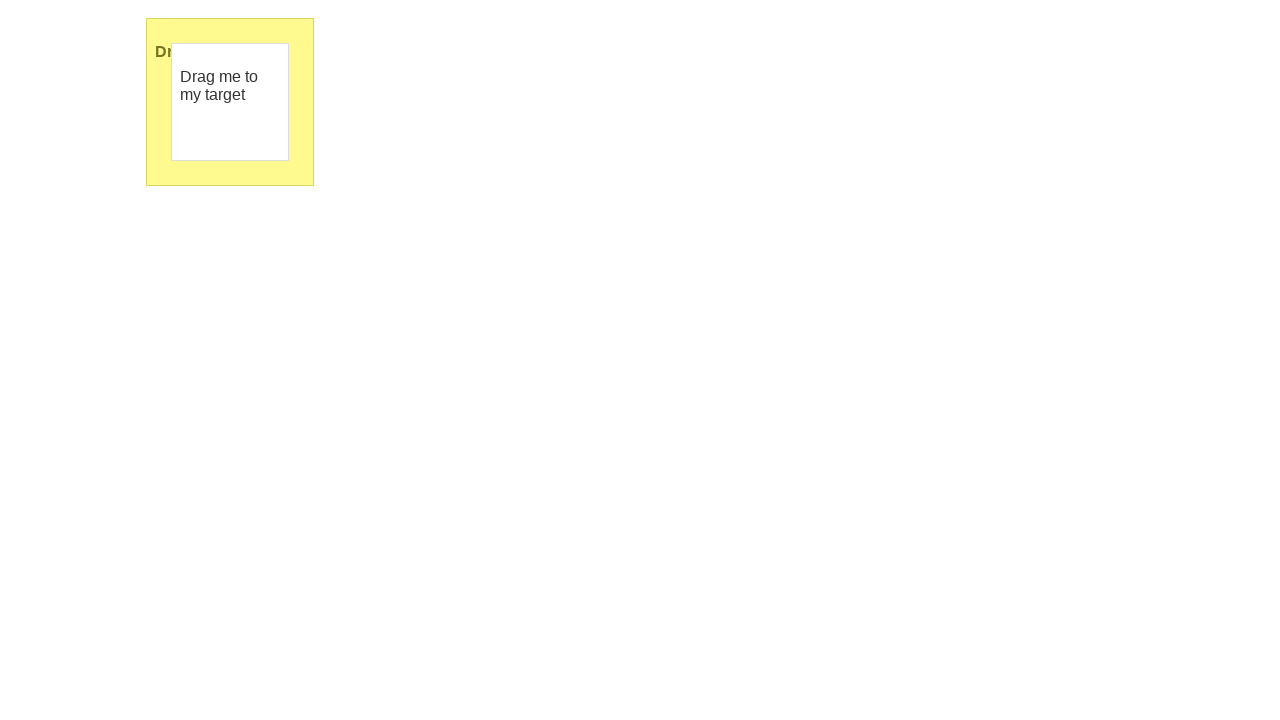

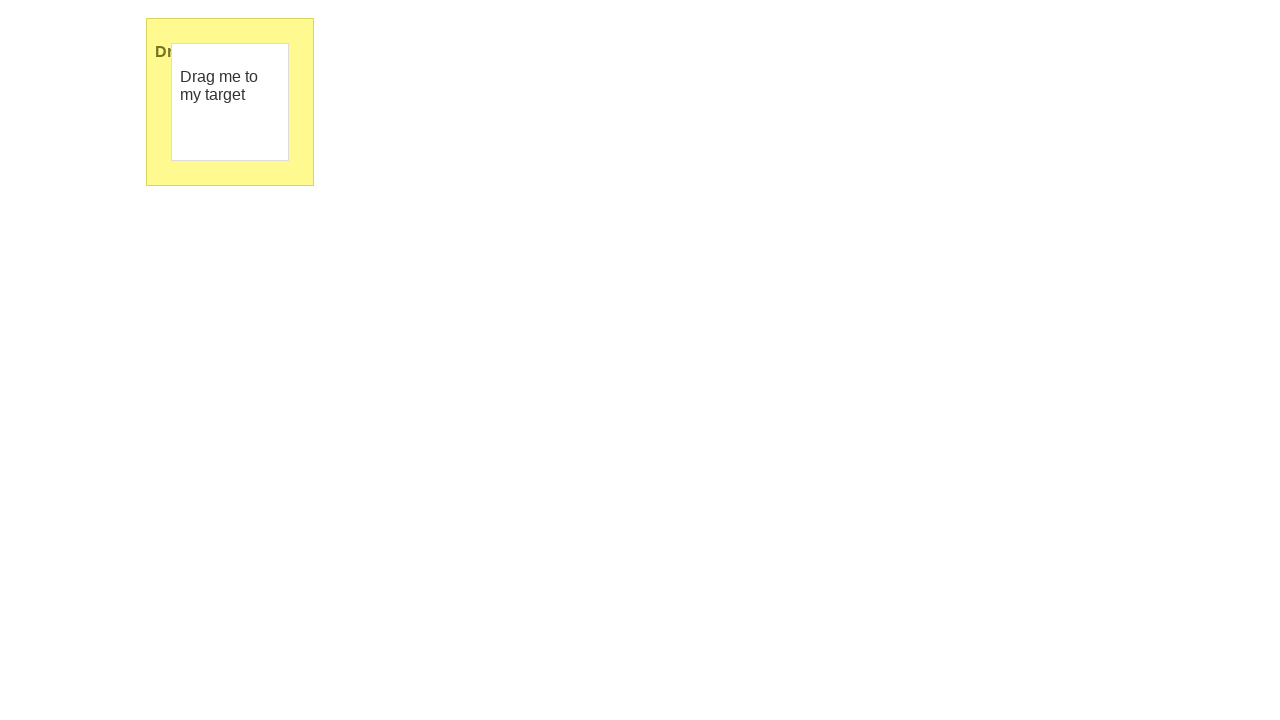